Navigates to Rahul Shetty Academy website and verifies the page loads by checking the title

Starting URL: https://rahulshettyacademy.com/

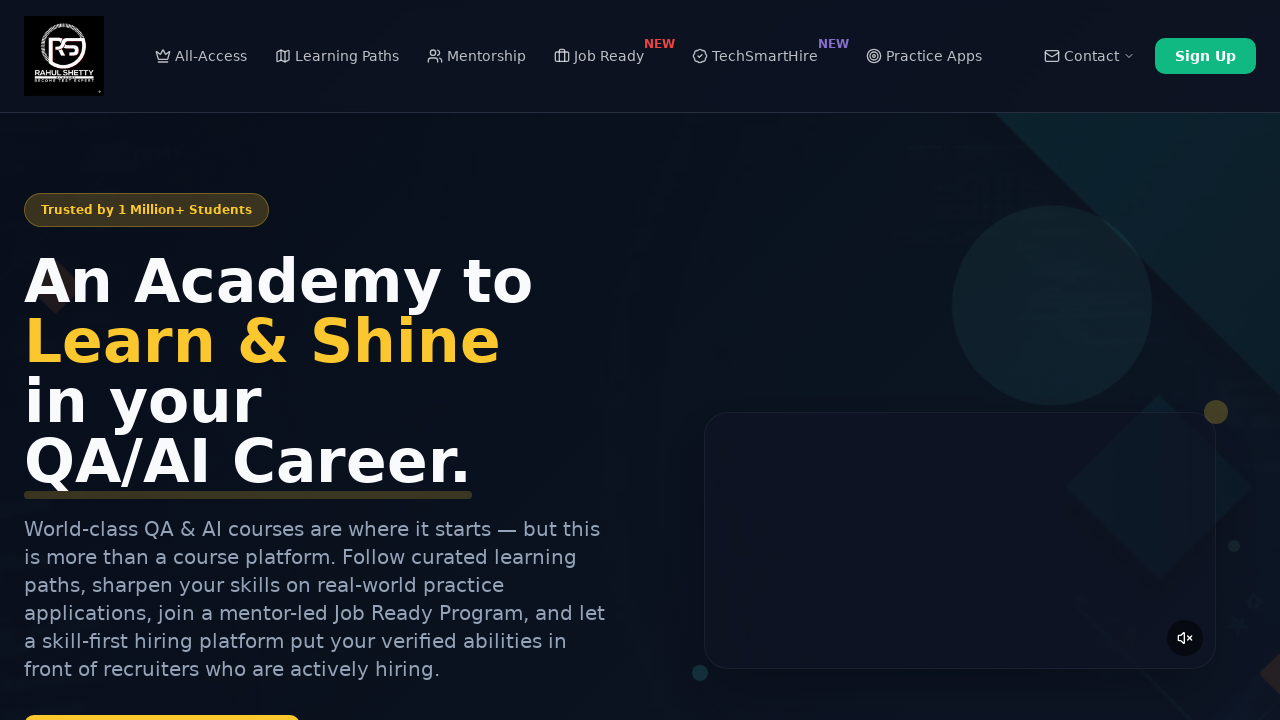

Navigated to Rahul Shetty Academy website
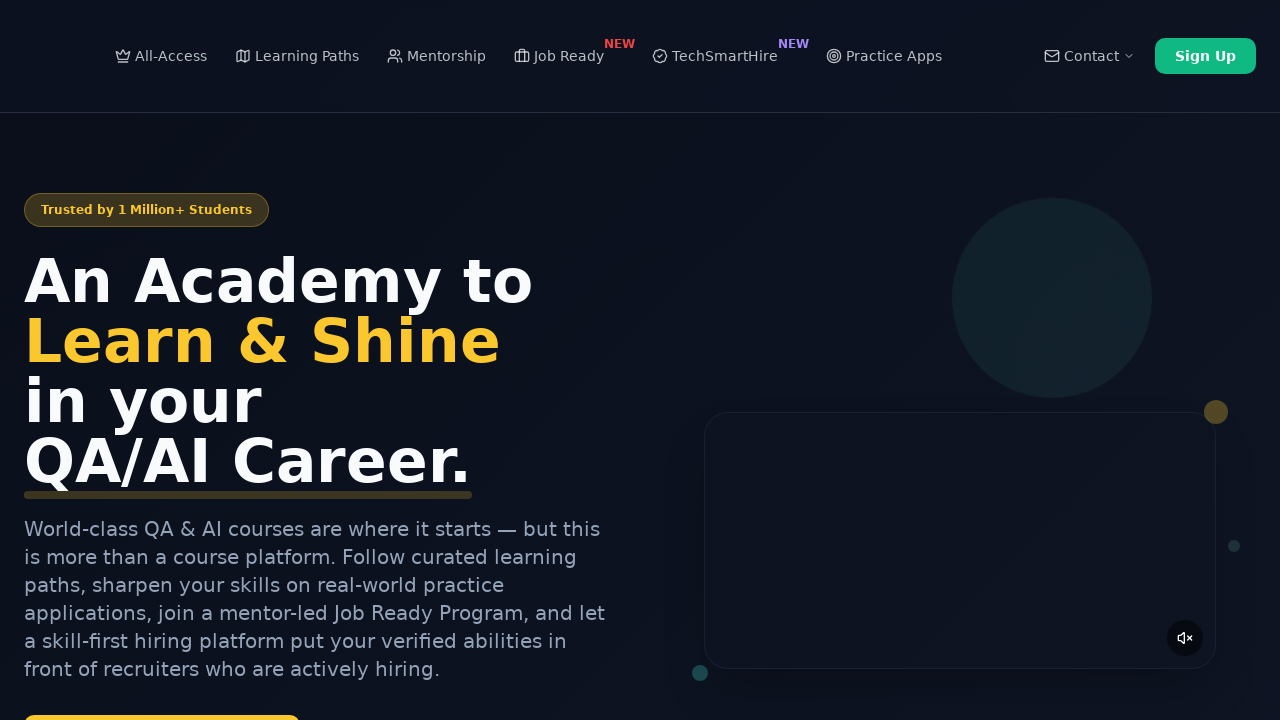

Retrieved page title
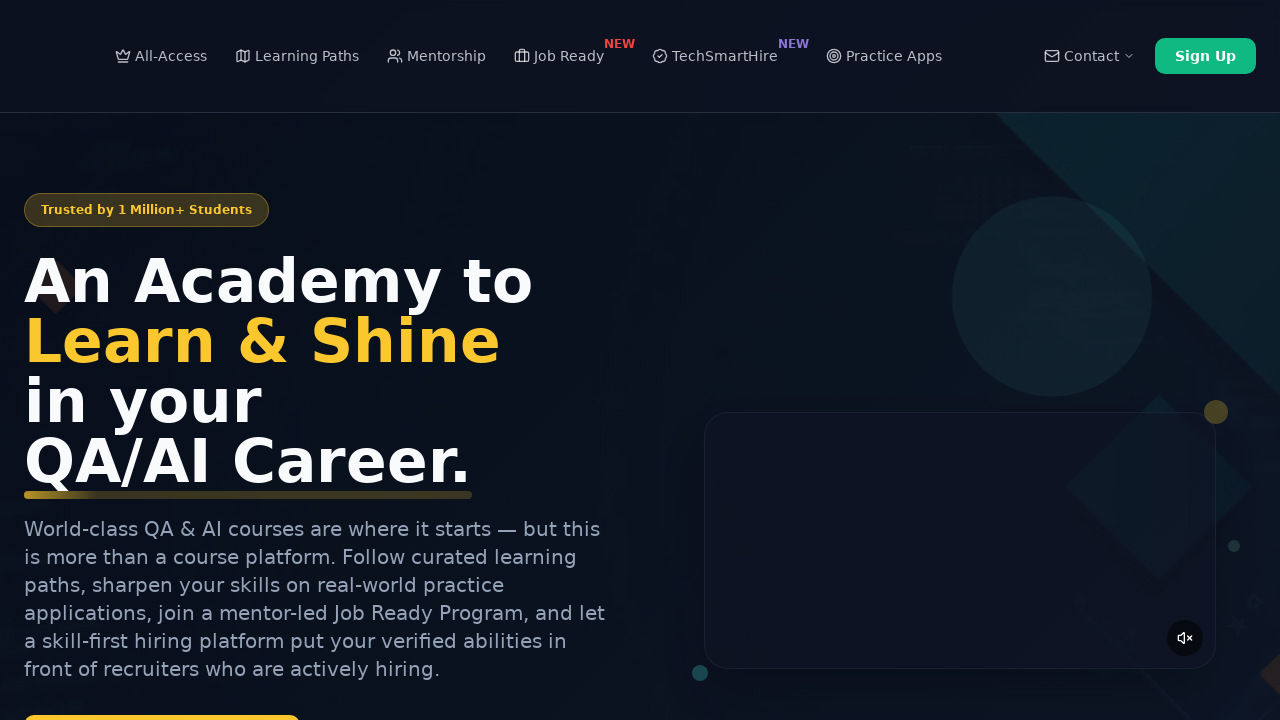

Verified page title is not empty - page loaded successfully
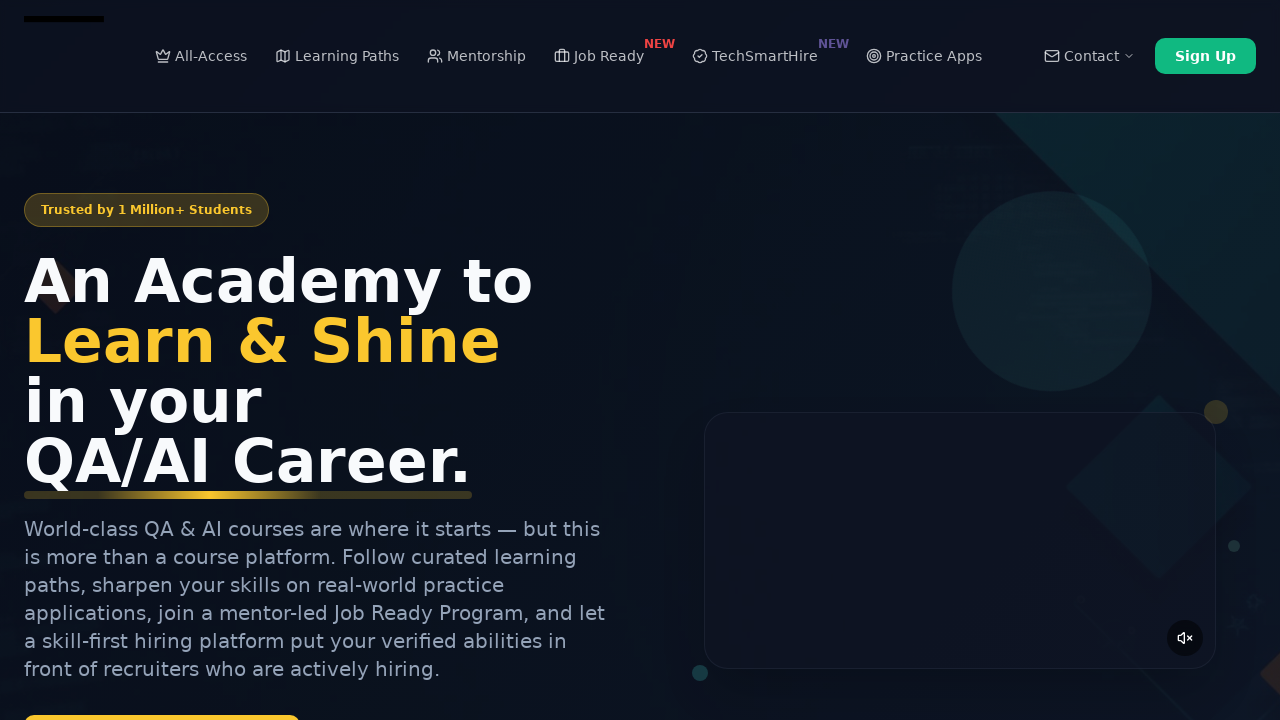

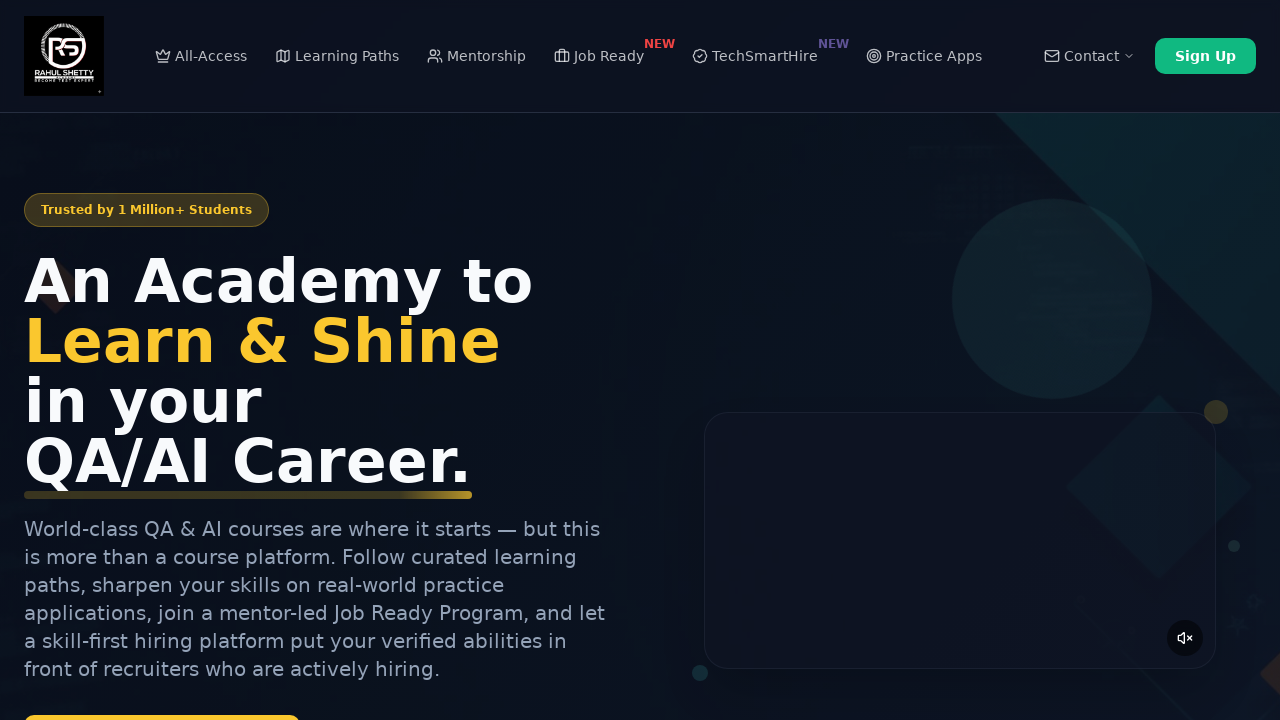